Tests calendar date picker functionality by selecting a specific date (May 11, 2023) through year, month, and day navigation

Starting URL: https://rahulshettyacademy.com/seleniumPractise/#/offers

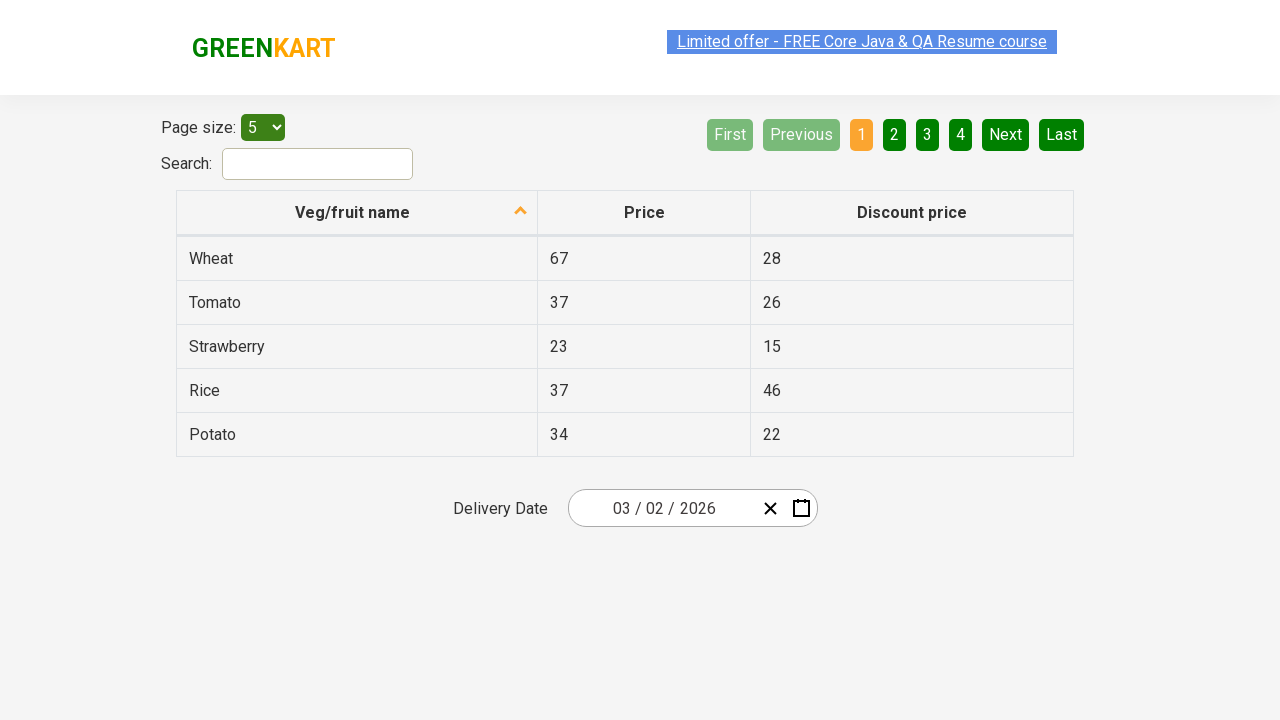

Clicked date picker input group to open calendar at (662, 508) on .react-date-picker__inputGroup
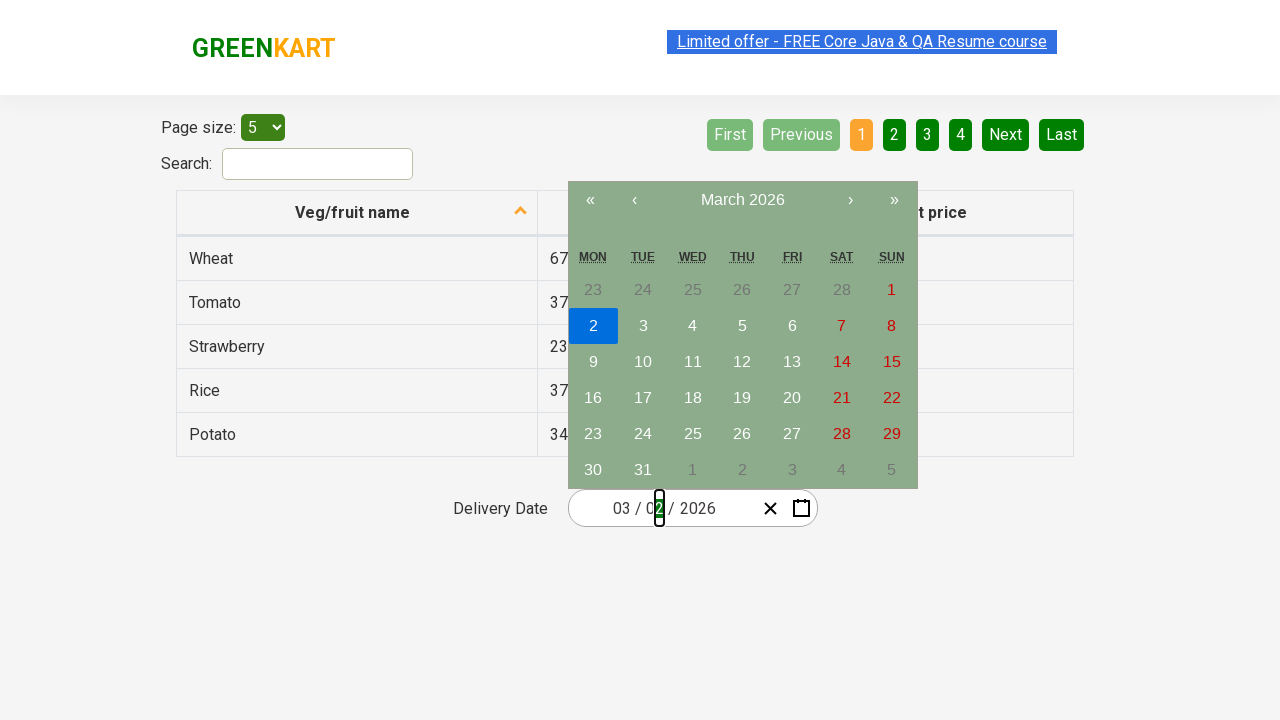

Clicked navigation label to navigate to month view at (742, 200) on .react-calendar__navigation__label
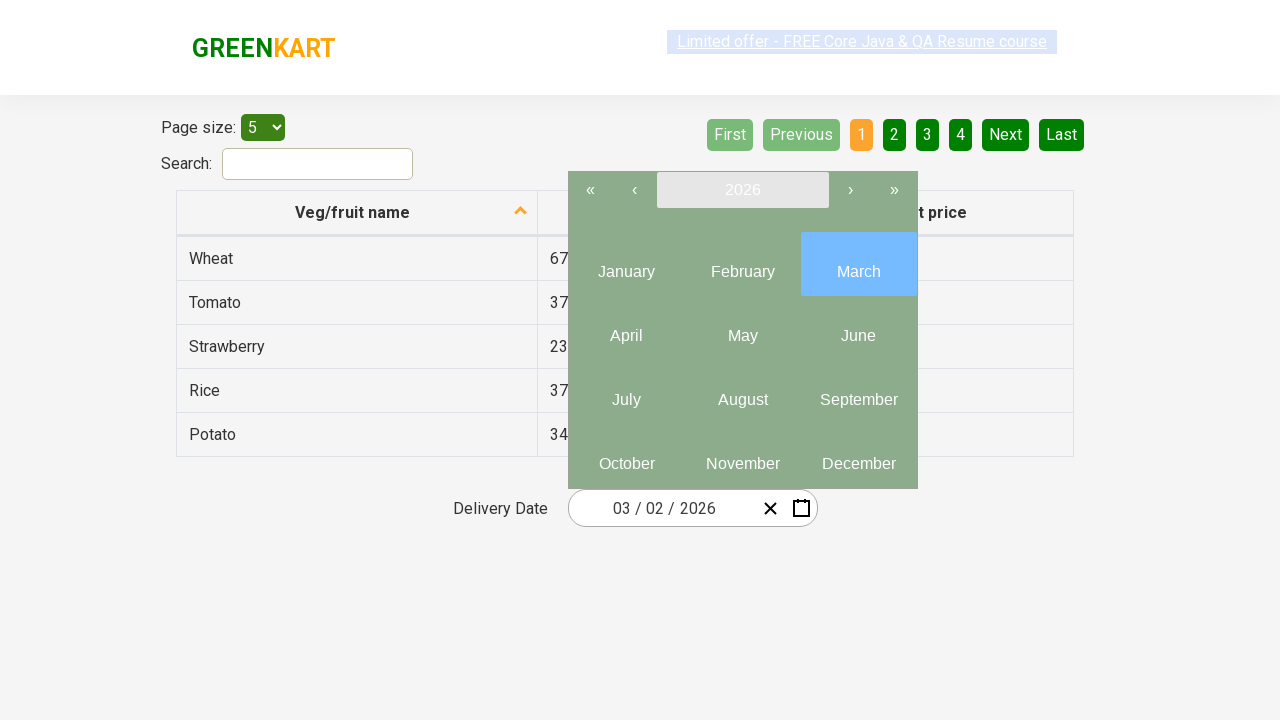

Clicked navigation label again to navigate to year view at (742, 190) on .react-calendar__navigation__label
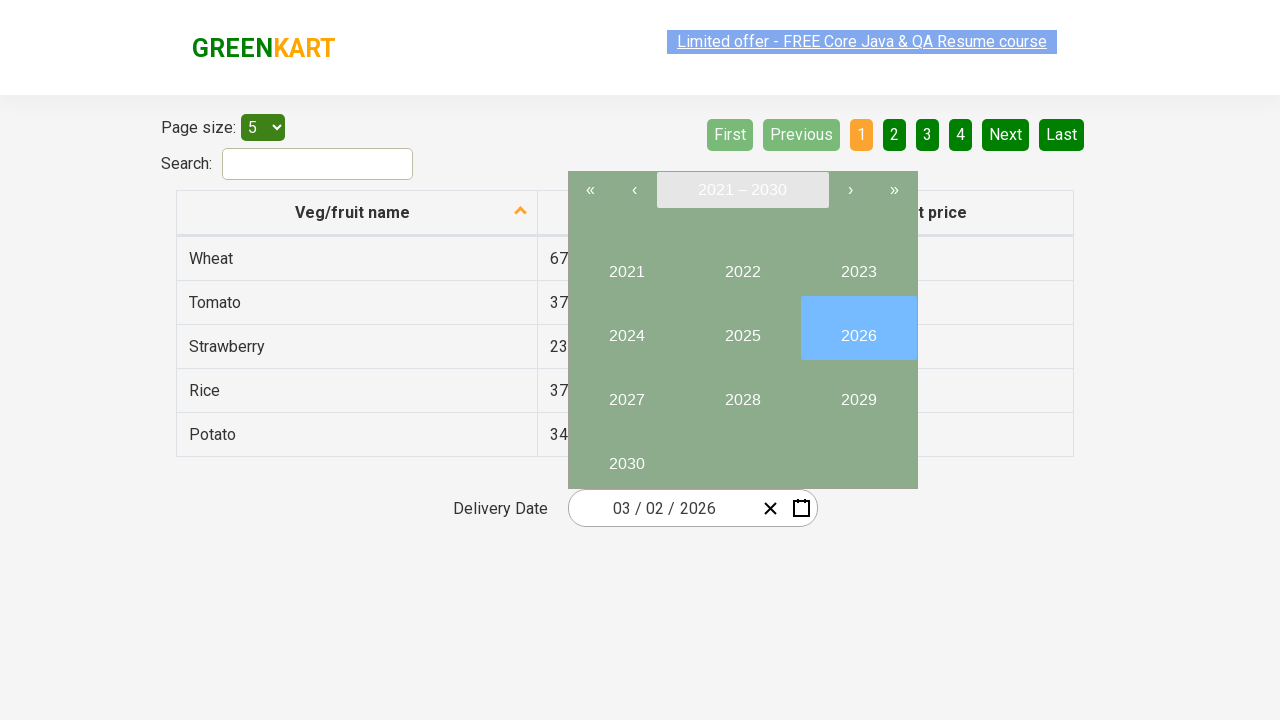

Selected year 2023 at (858, 264) on button:has-text('2023')
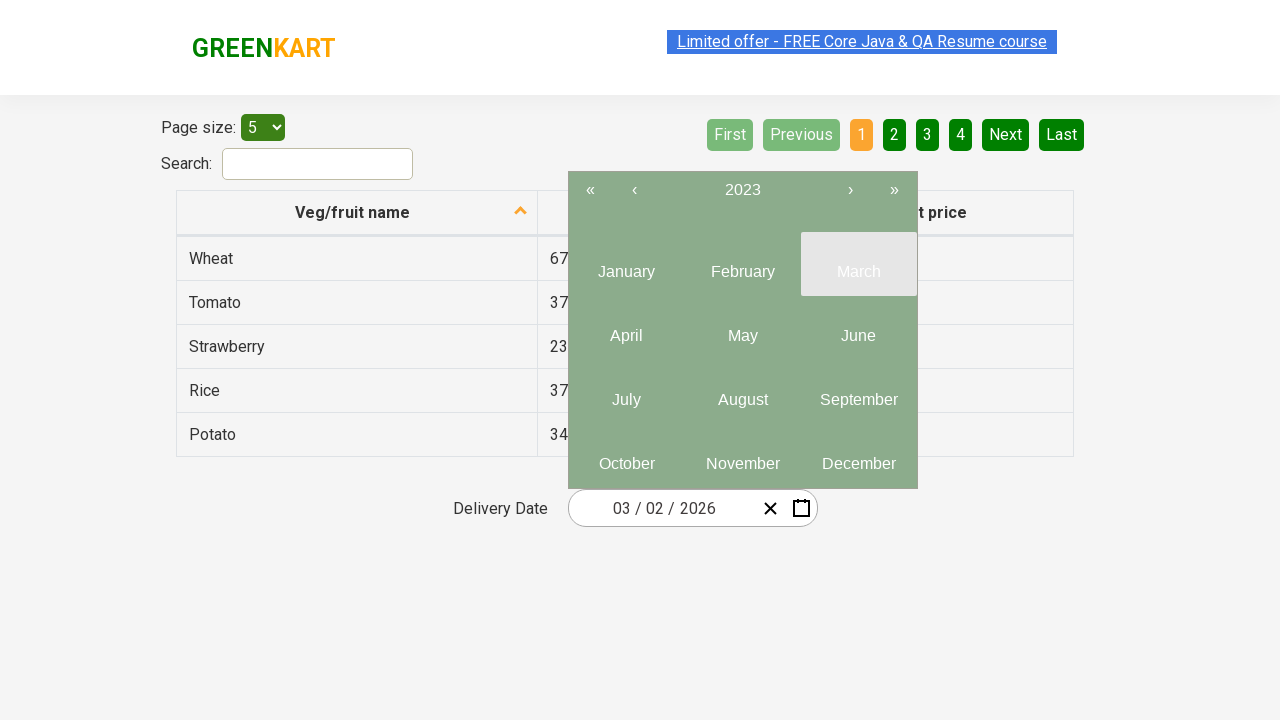

Selected month 5 (May) at (742, 328) on .react-calendar__year-view__months__month >> nth=4
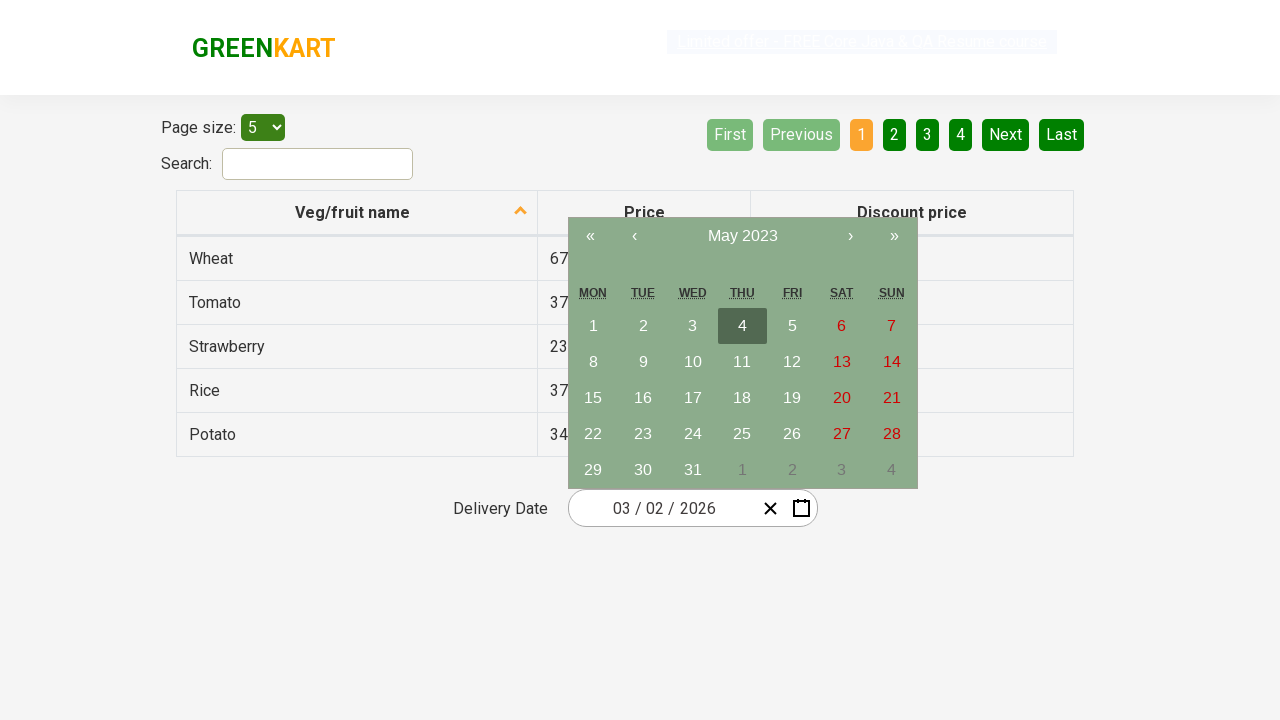

Selected date 11 at (742, 362) on button:has-text('11')
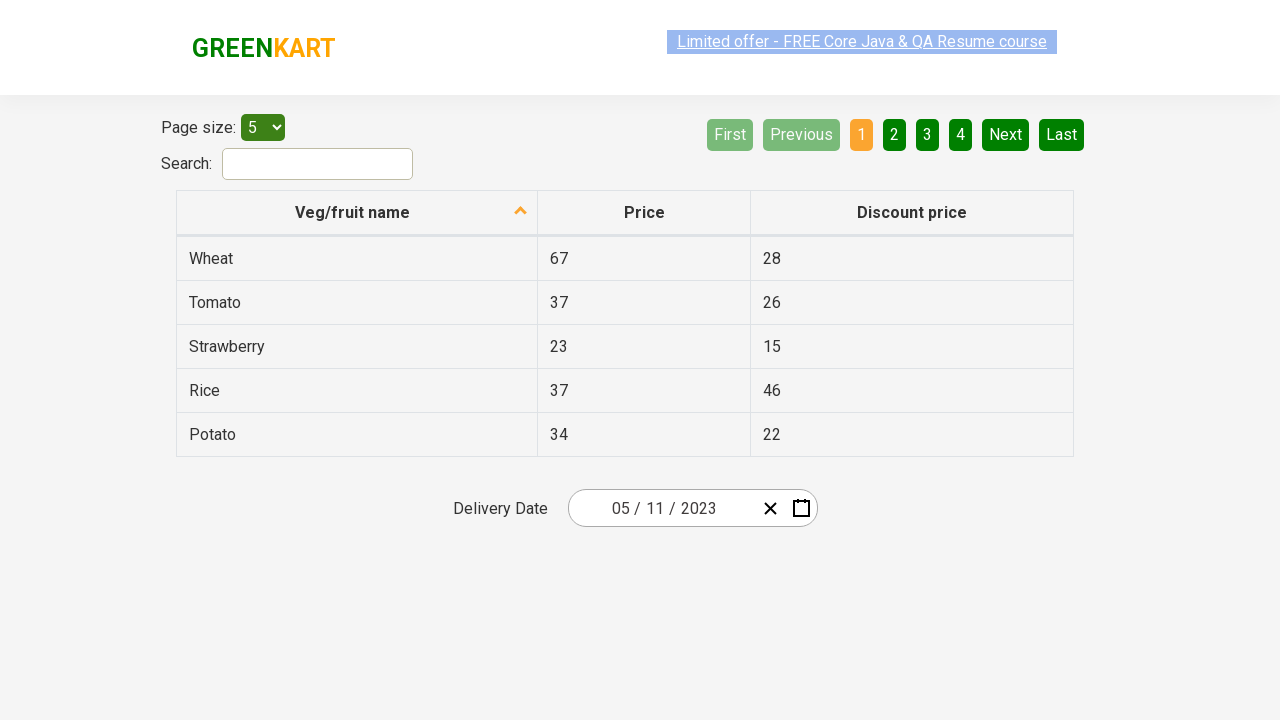

Verified date input elements are present
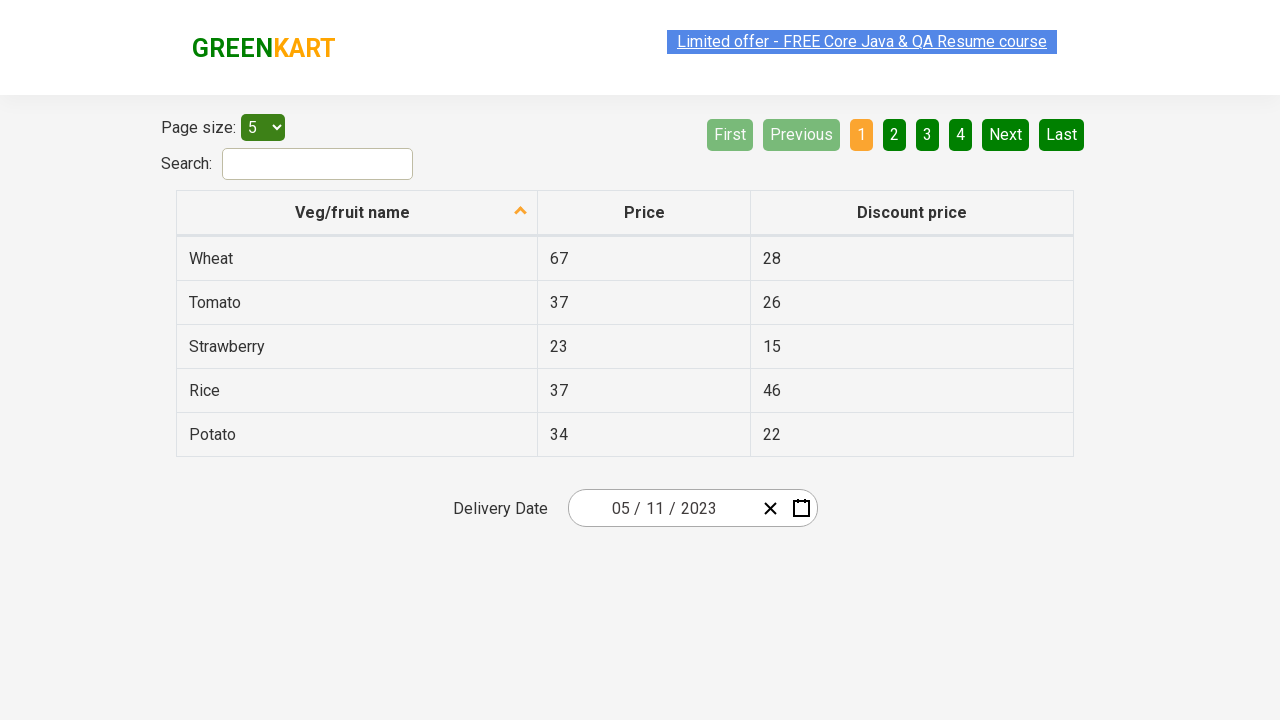

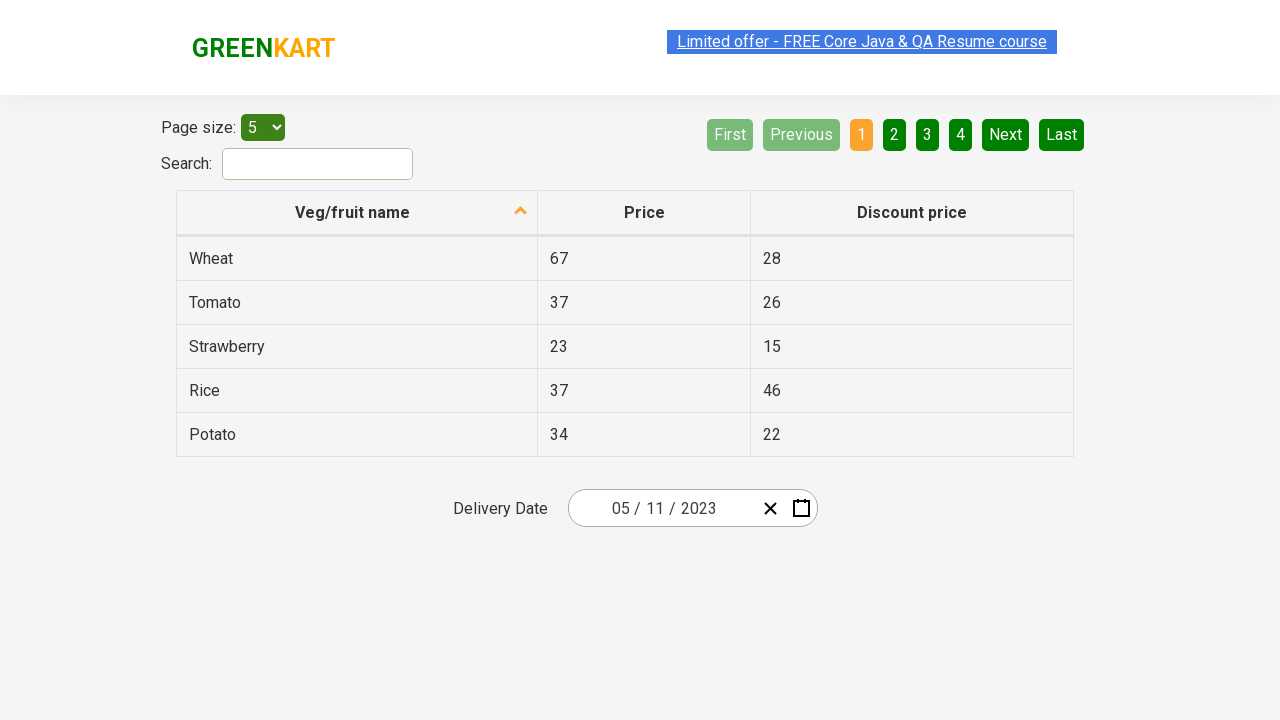